Tests editing a todo item by double-clicking, changing the text, and pressing Enter

Starting URL: https://demo.playwright.dev/todomvc

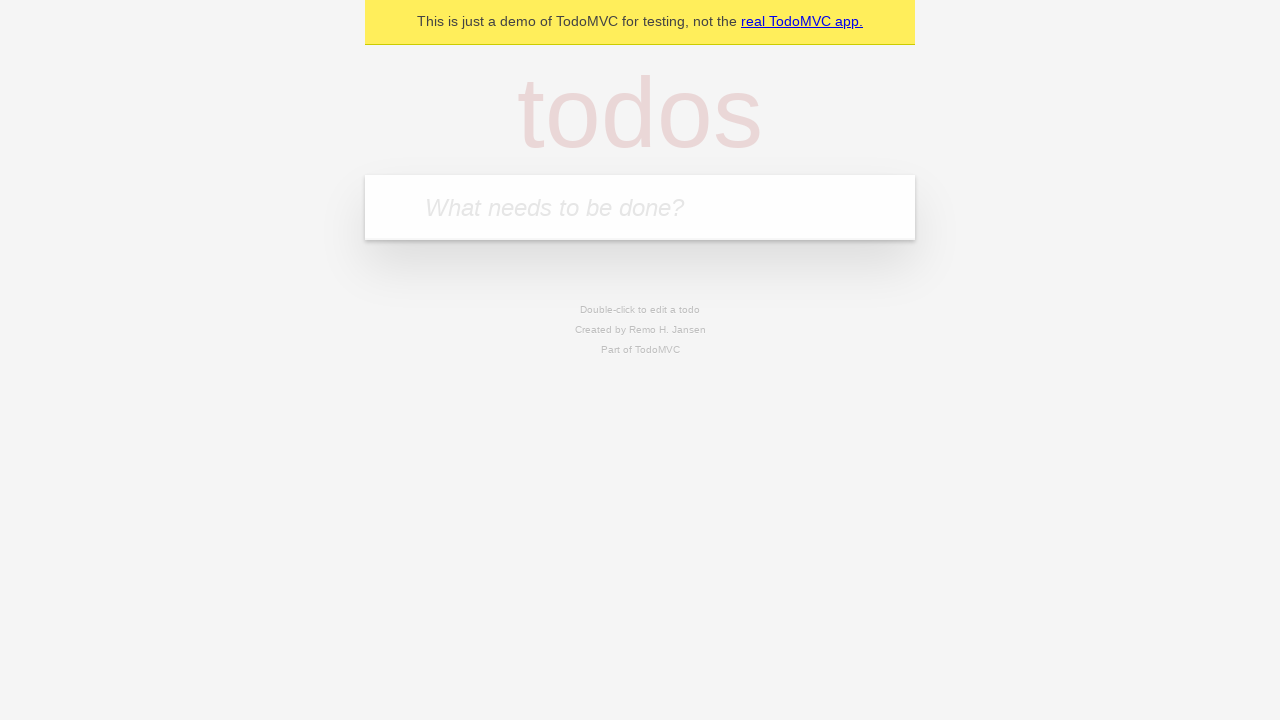

Filled input field with 'buy some cheese' on internal:attr=[placeholder="What needs to be done?"i]
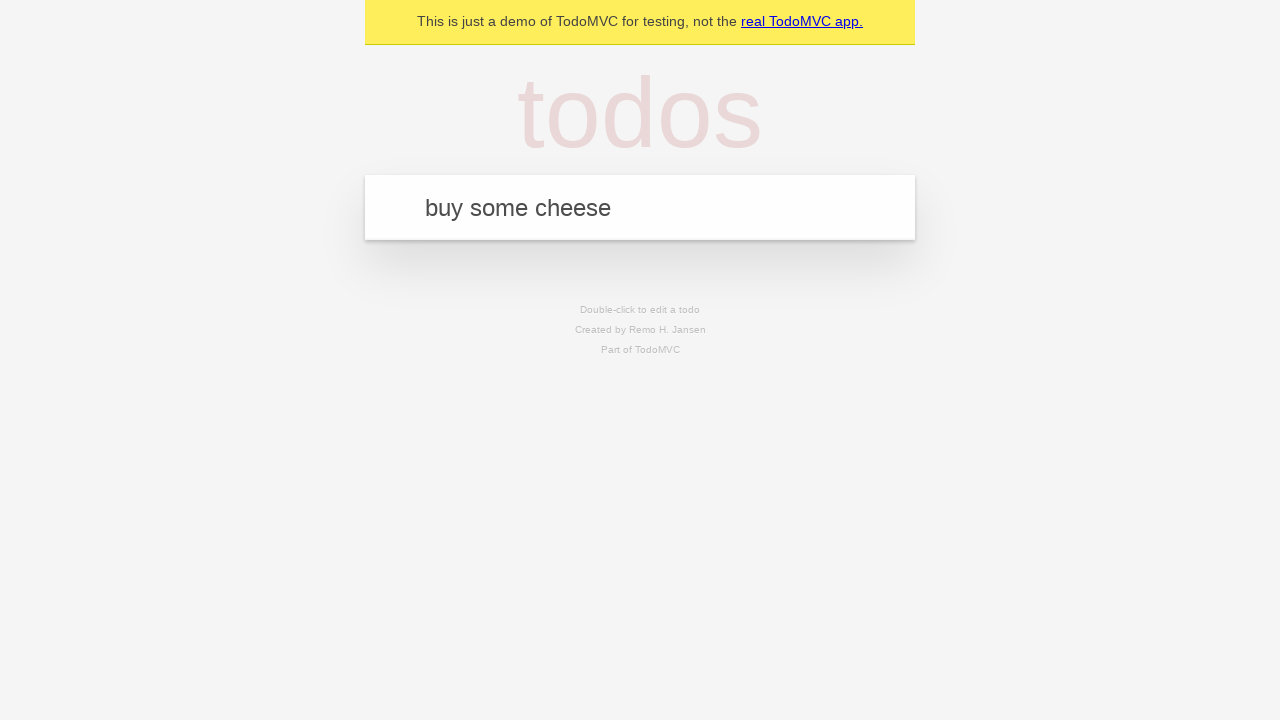

Pressed Enter to create first todo item on internal:attr=[placeholder="What needs to be done?"i]
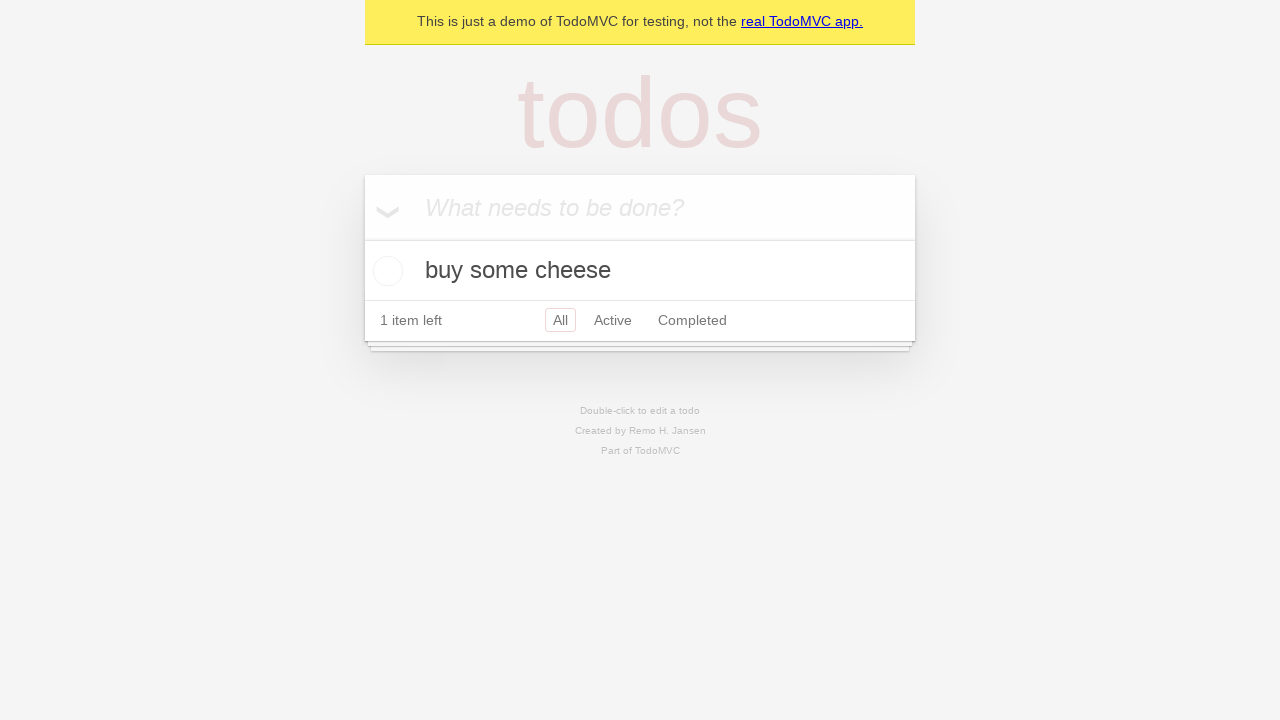

Filled input field with 'feed the cat' on internal:attr=[placeholder="What needs to be done?"i]
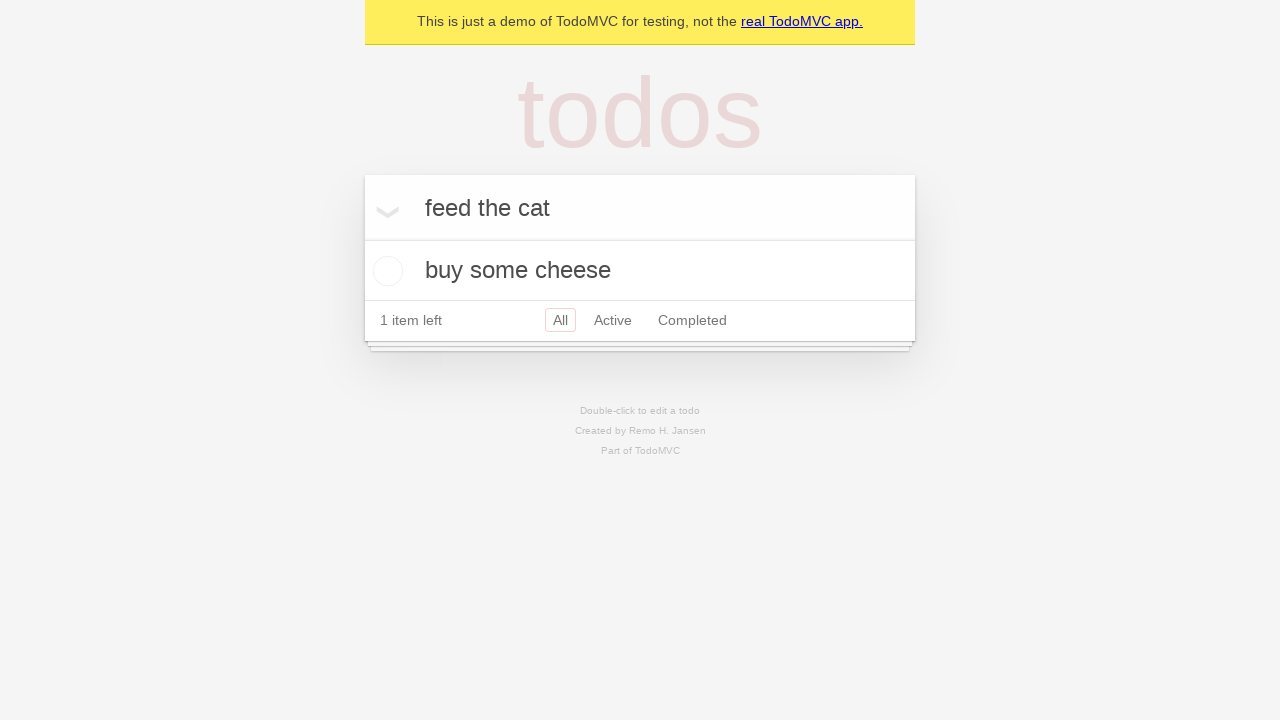

Pressed Enter to create second todo item on internal:attr=[placeholder="What needs to be done?"i]
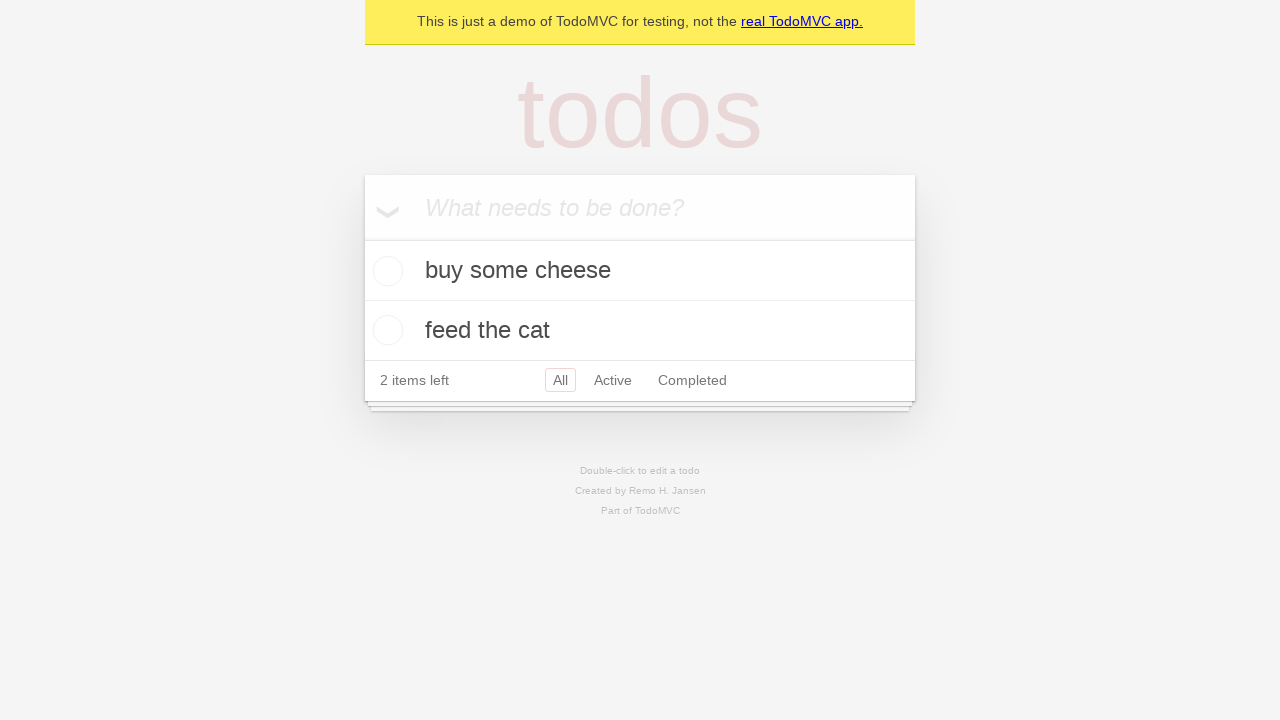

Filled input field with 'book a doctors appointment' on internal:attr=[placeholder="What needs to be done?"i]
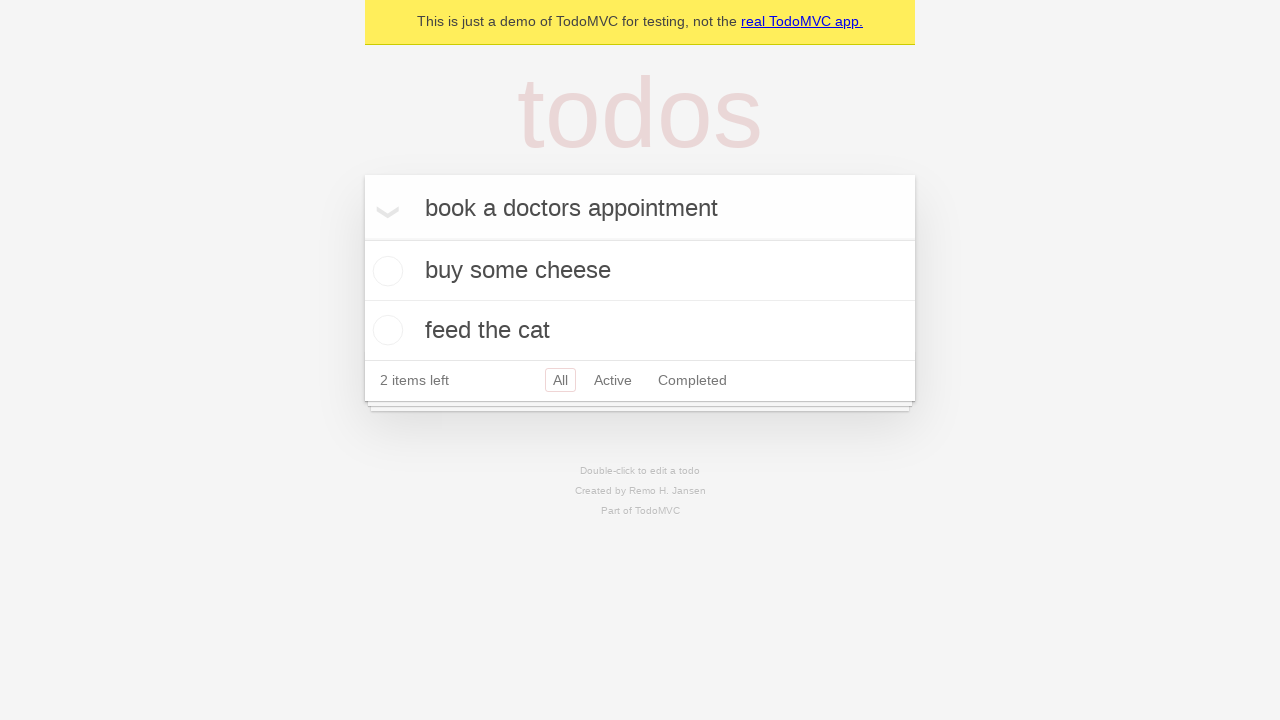

Pressed Enter to create third todo item on internal:attr=[placeholder="What needs to be done?"i]
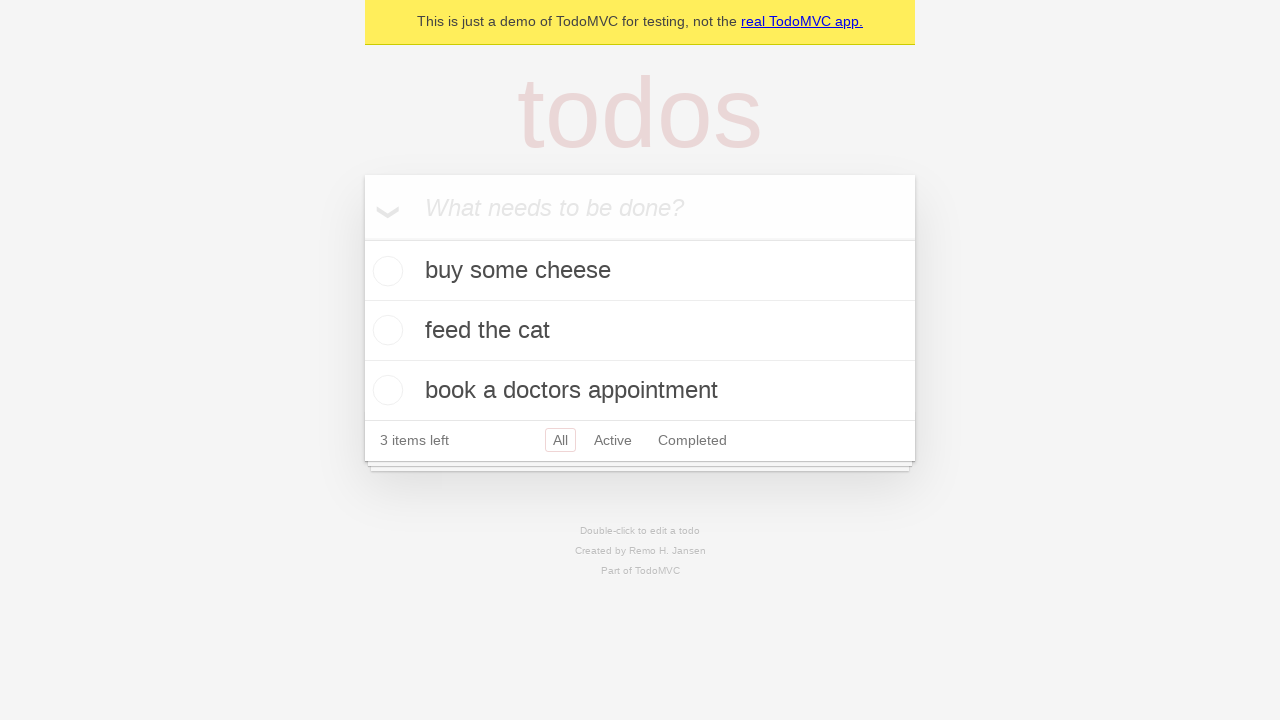

Waited for all three todo items to load
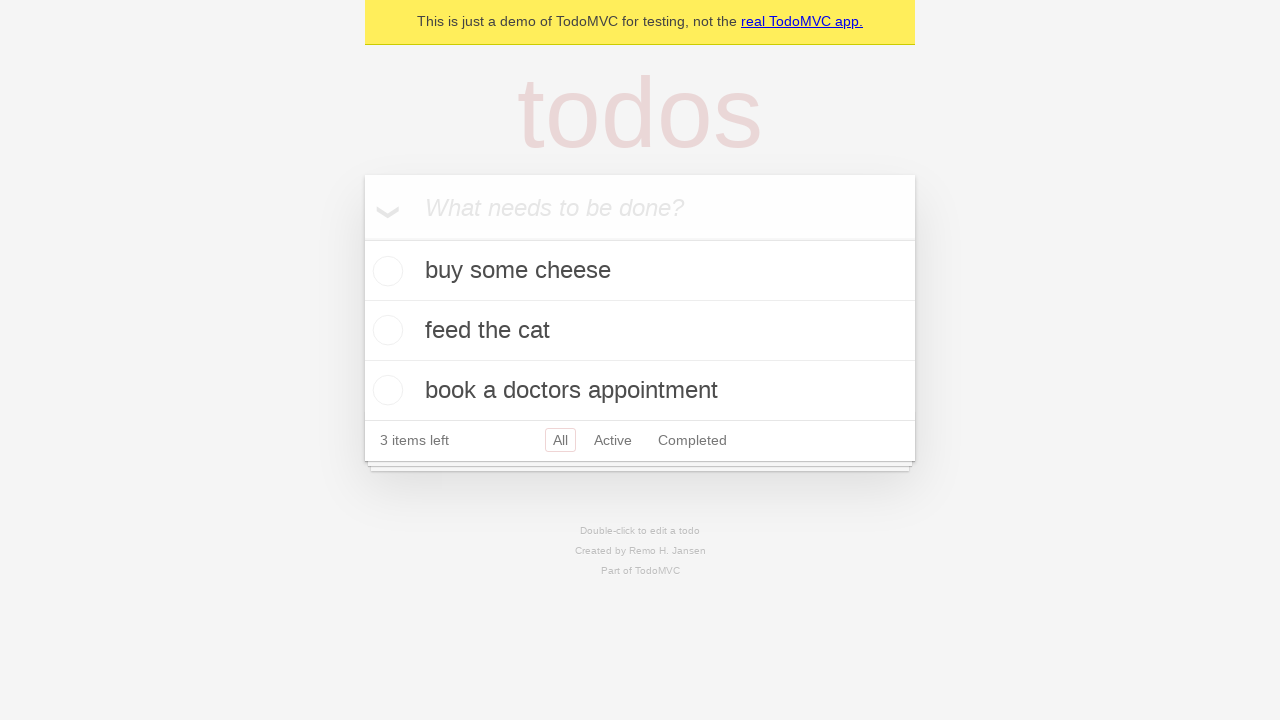

Double-clicked second todo item to enter edit mode at (640, 331) on [data-testid='todo-item'] >> nth=1
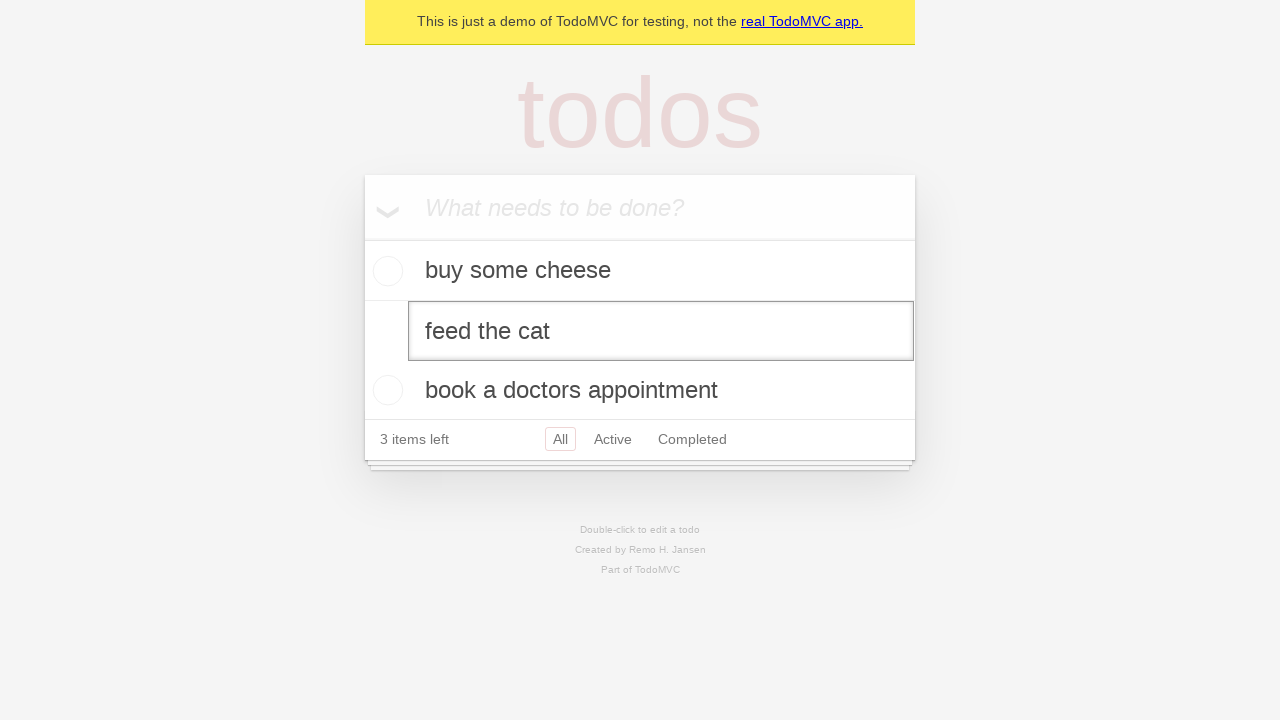

Filled edit field with 'buy some sausages' on [data-testid='todo-item'] >> nth=1 >> internal:role=textbox[name="Edit"i]
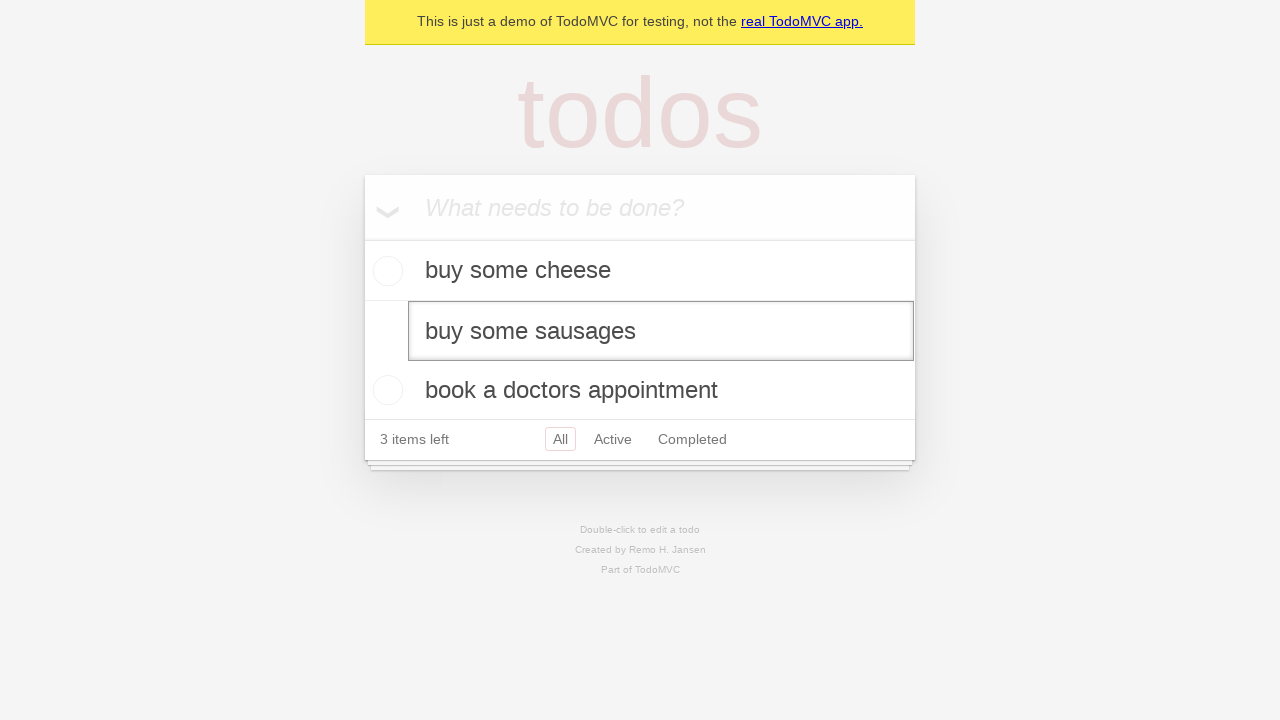

Pressed Enter to save the edited todo item on [data-testid='todo-item'] >> nth=1 >> internal:role=textbox[name="Edit"i]
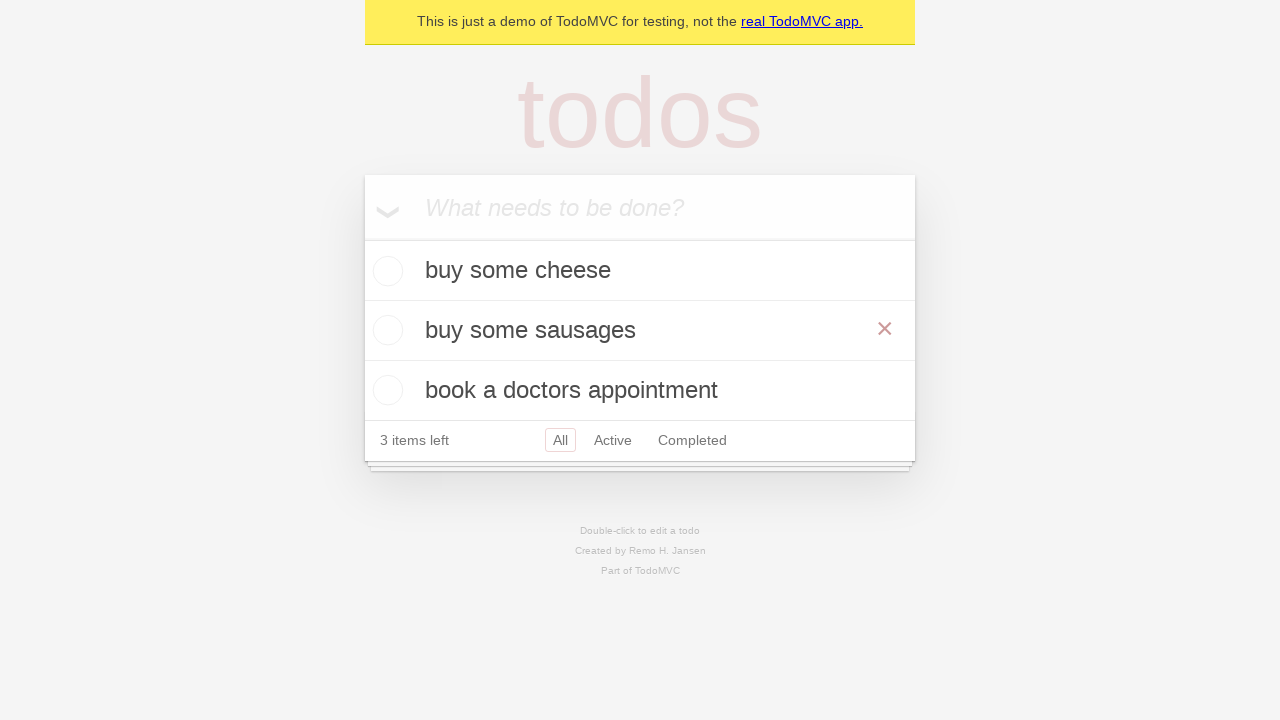

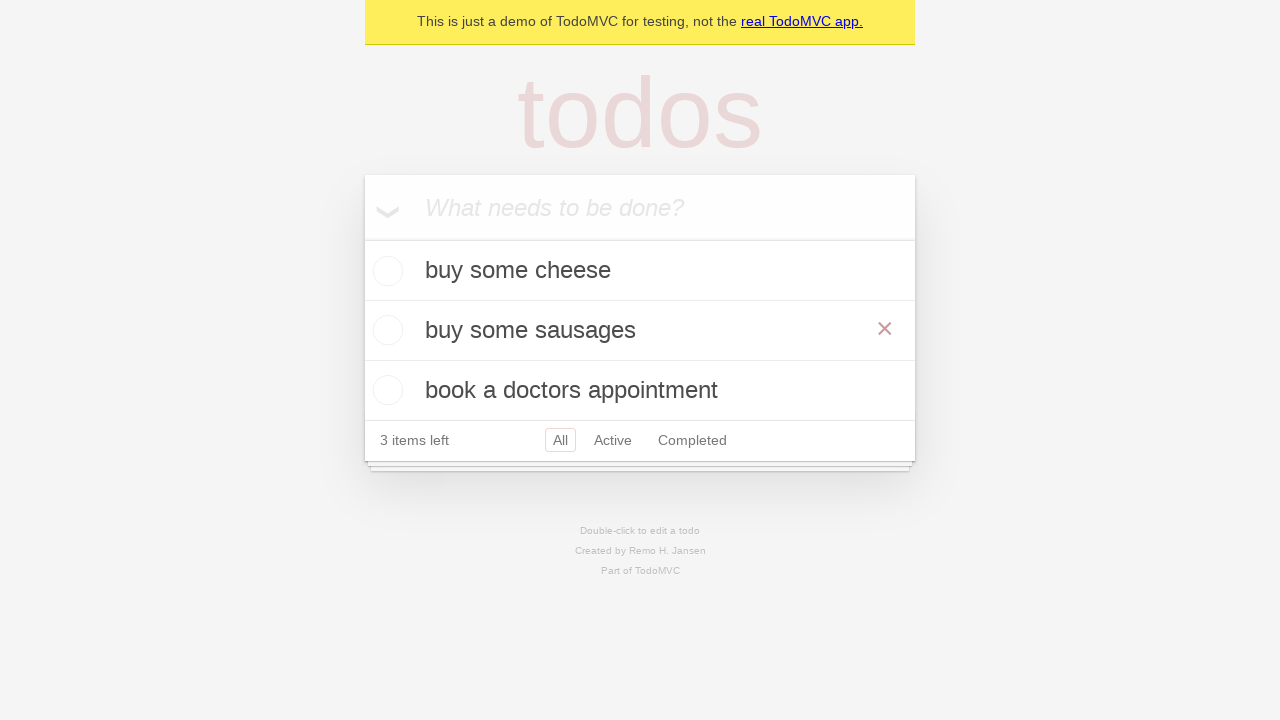